Tests multiple window handling by clicking a link that opens a new window and then switching to that new window to verify the navigation

Starting URL: https://the-internet.herokuapp.com/windows

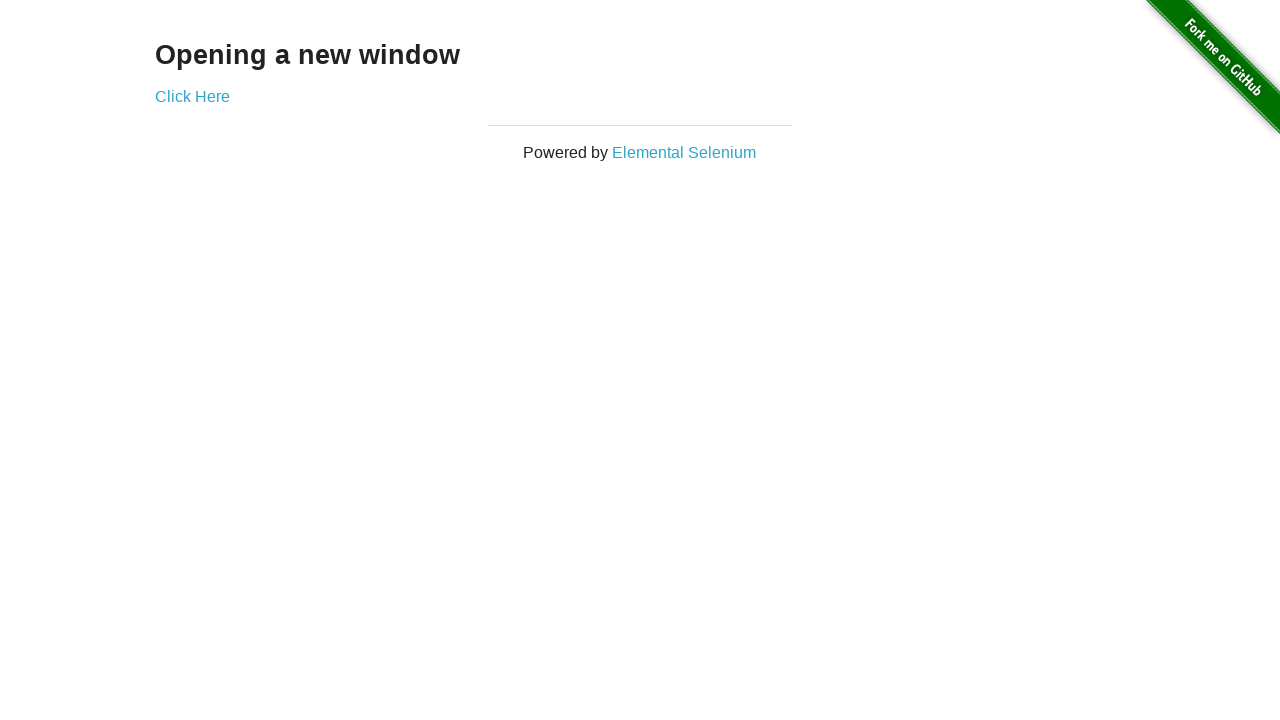

Clicked 'Click Here' link to open new window at (192, 96) on text=Click Here
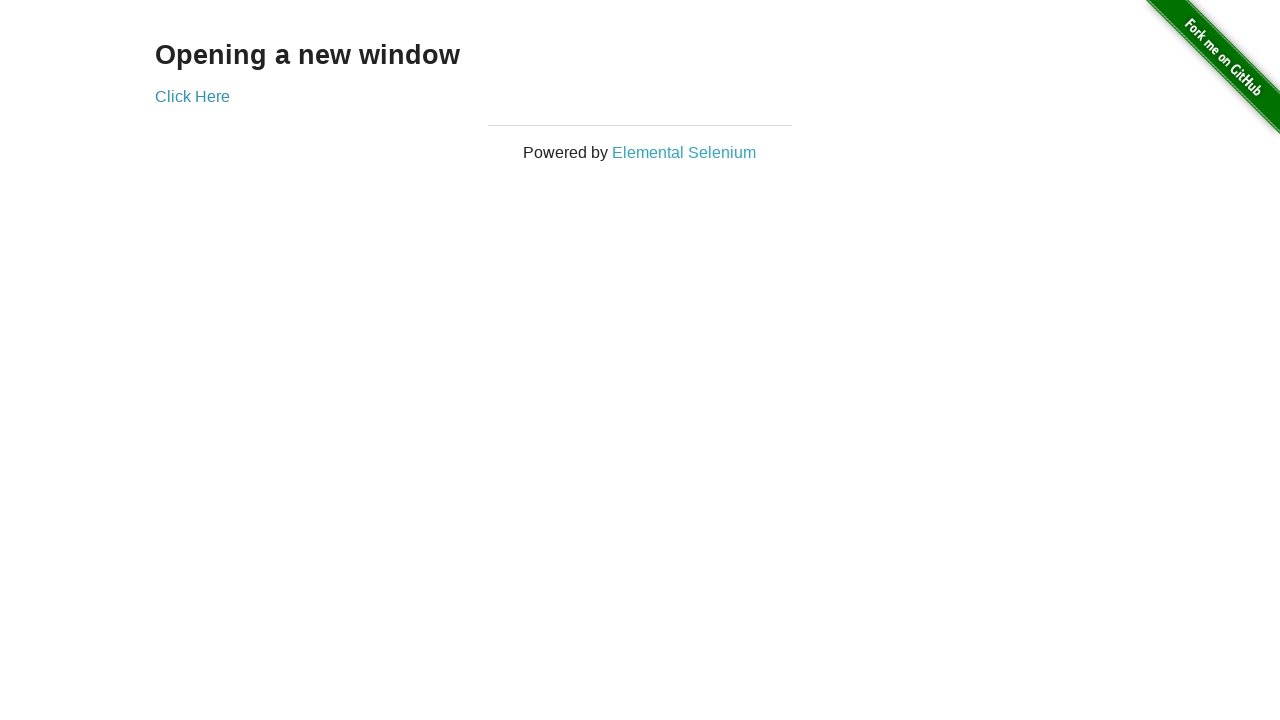

Retrieved new window handle
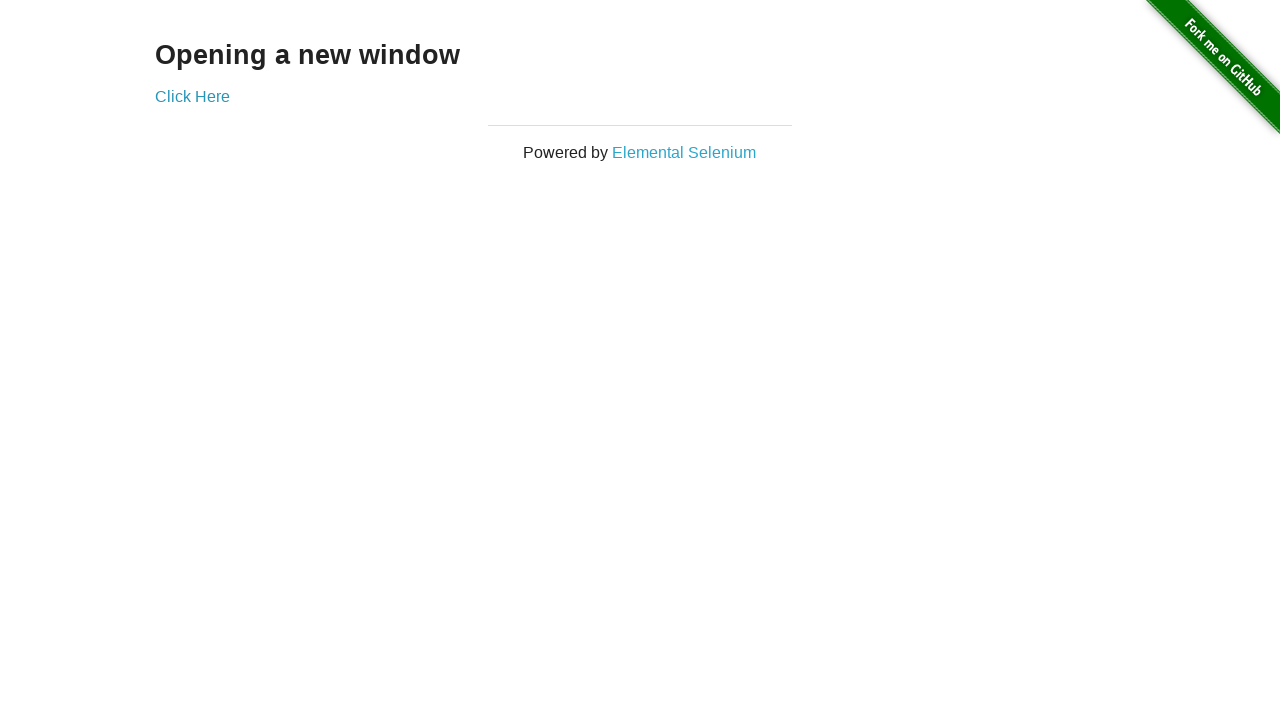

New window loaded successfully
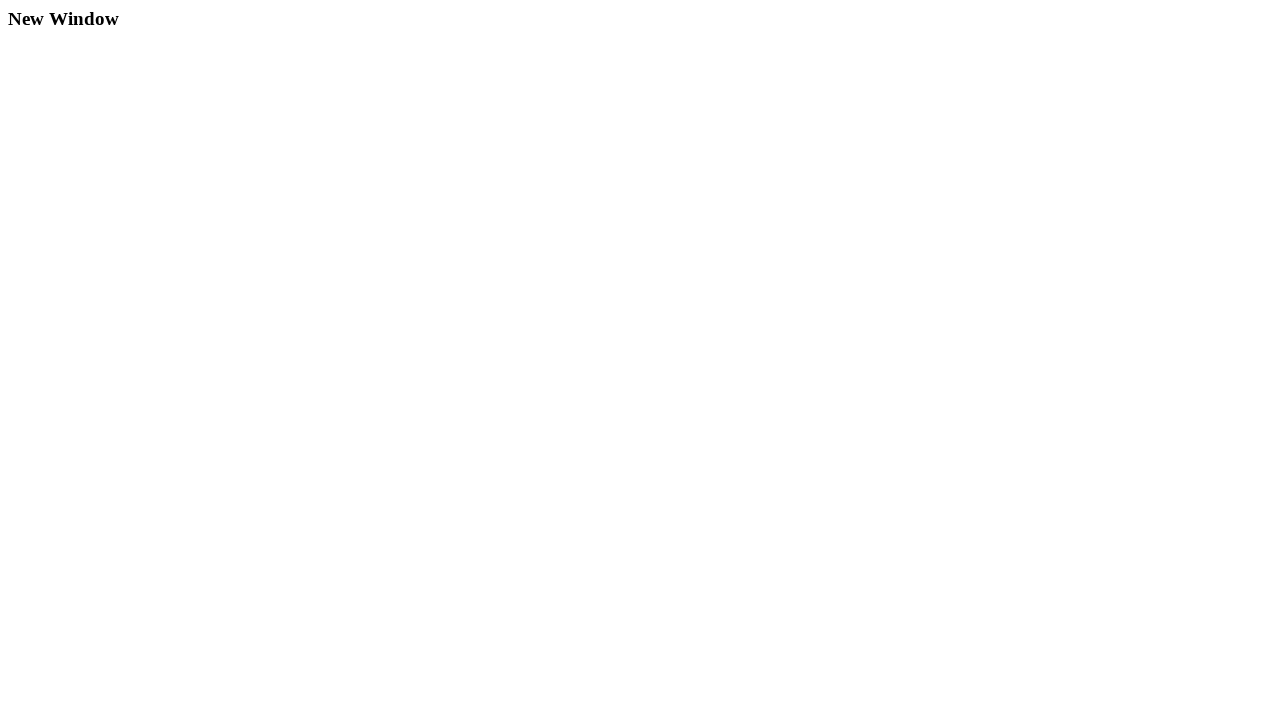

Verified new window URL contains '/windows/new'
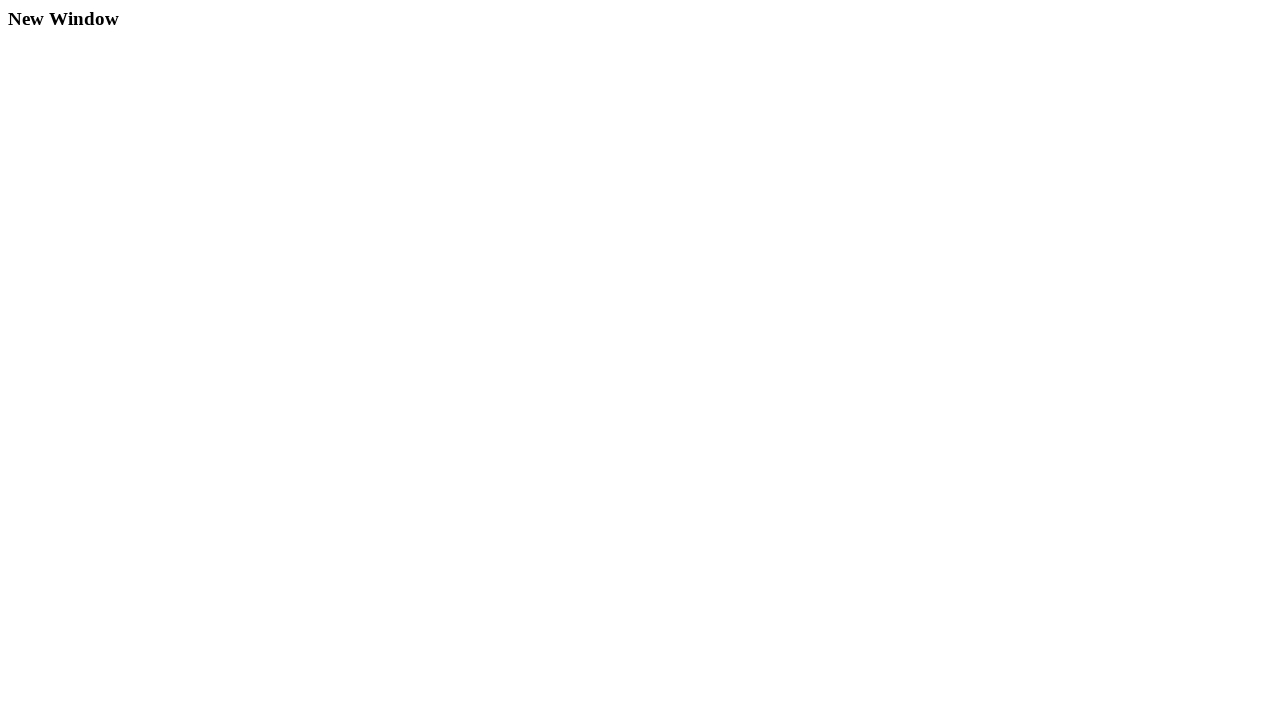

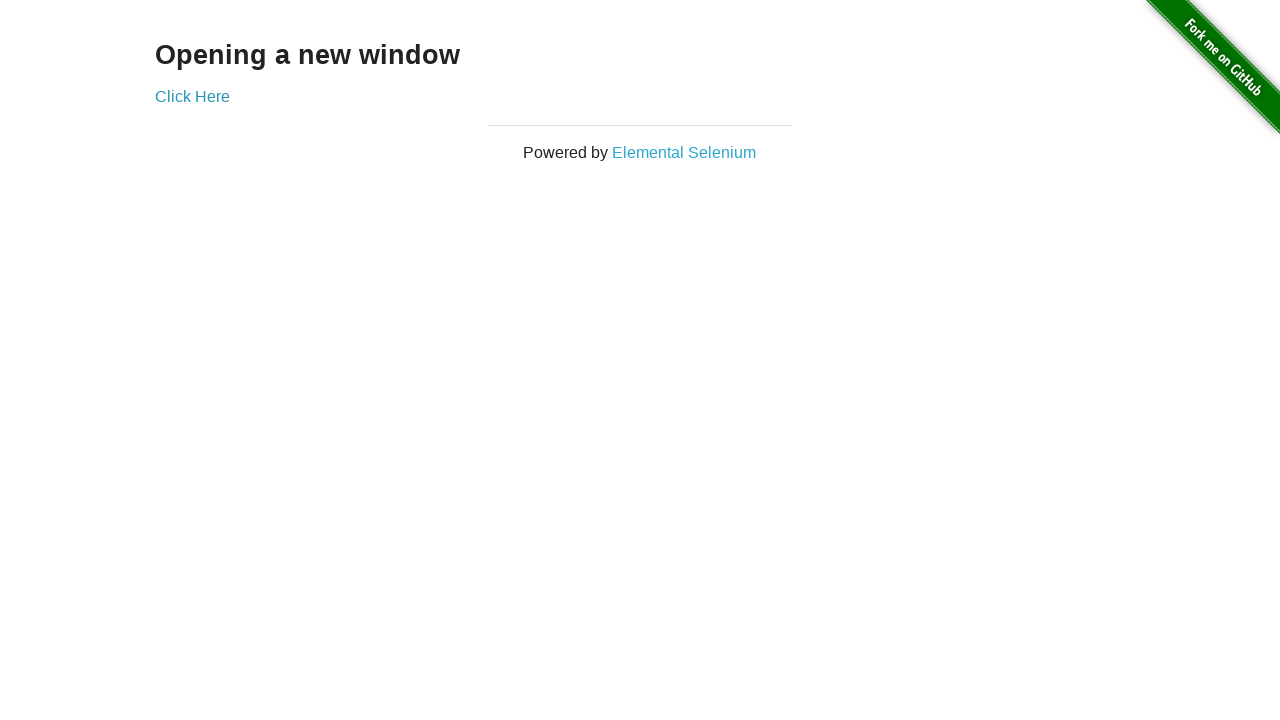